Tests handling of a prompt alert by clicking a button, entering text into the prompt, and accepting it

Starting URL: https://demoqa.com/alerts

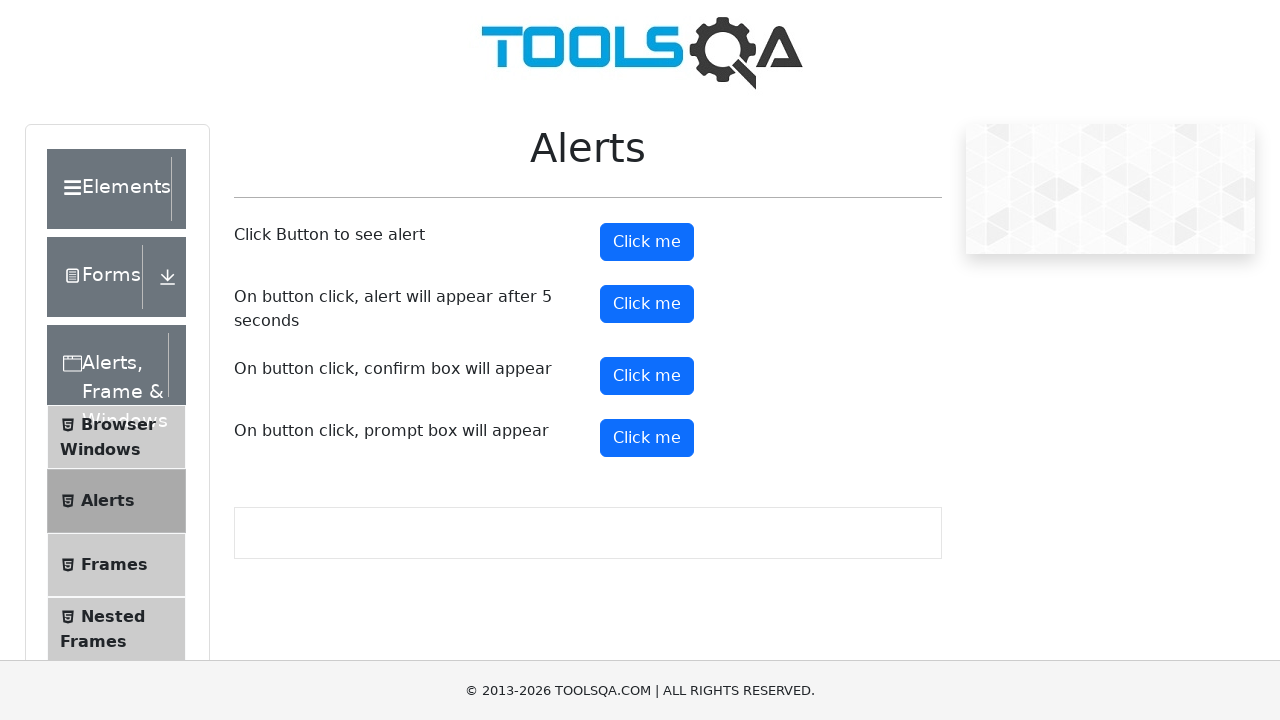

Set up dialog handler to accept prompt with 'TestUser123'
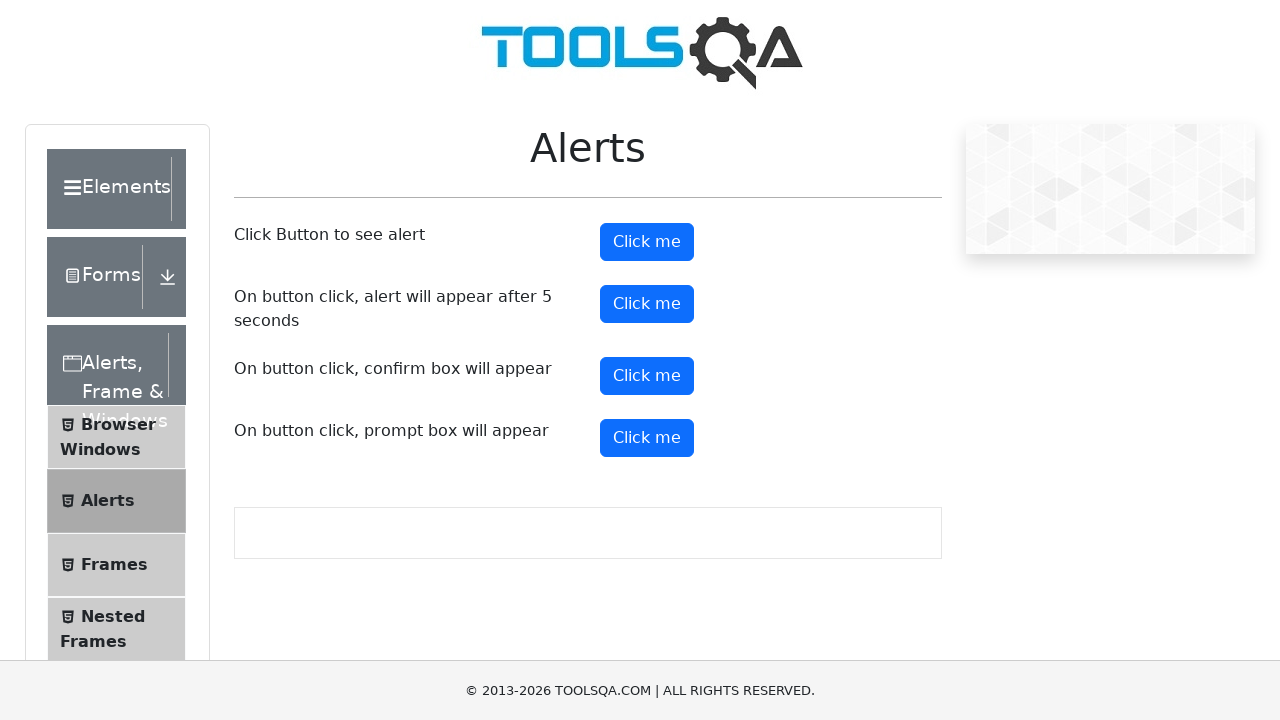

Clicked 'Click me' button to trigger prompt alert at (647, 438) on xpath=(//*[text()='Click me'])[4]
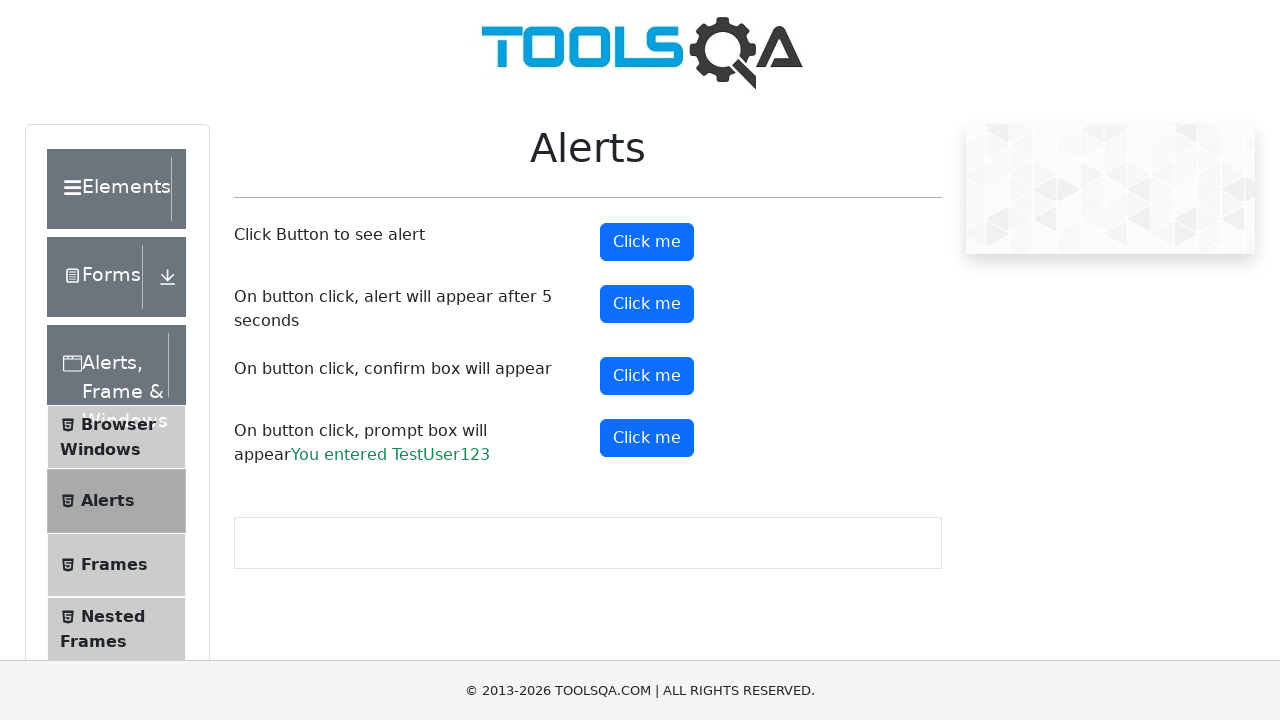

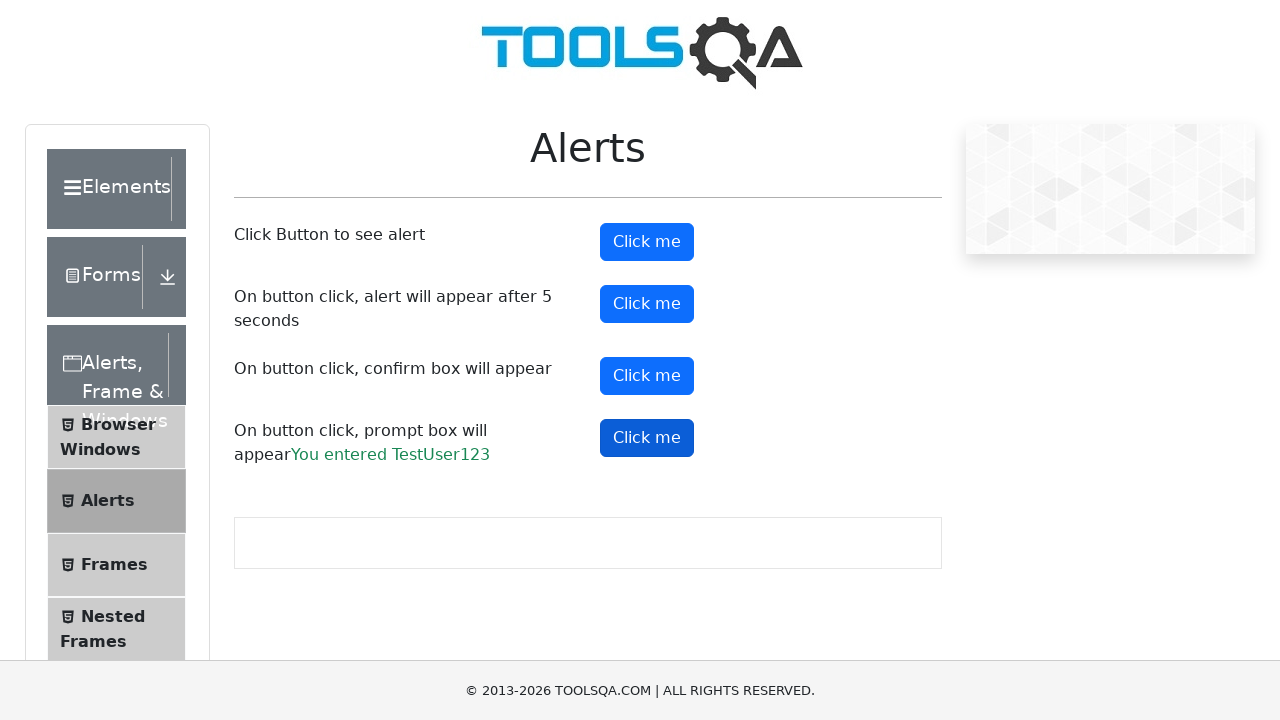